Tests JavaScript alert handling on a demo QA site by clicking various alert buttons and dismissing the dialogs that appear.

Starting URL: https://demoqa.com/alerts

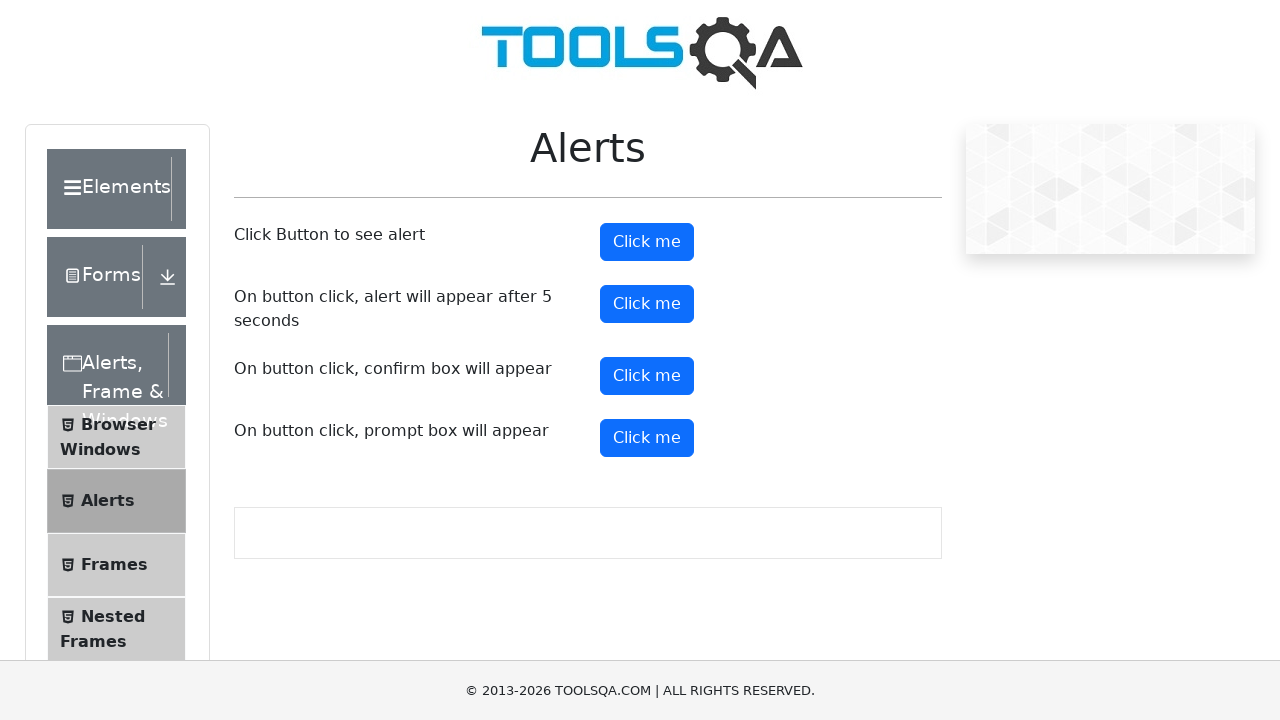

Set up dialog handler to dismiss alert
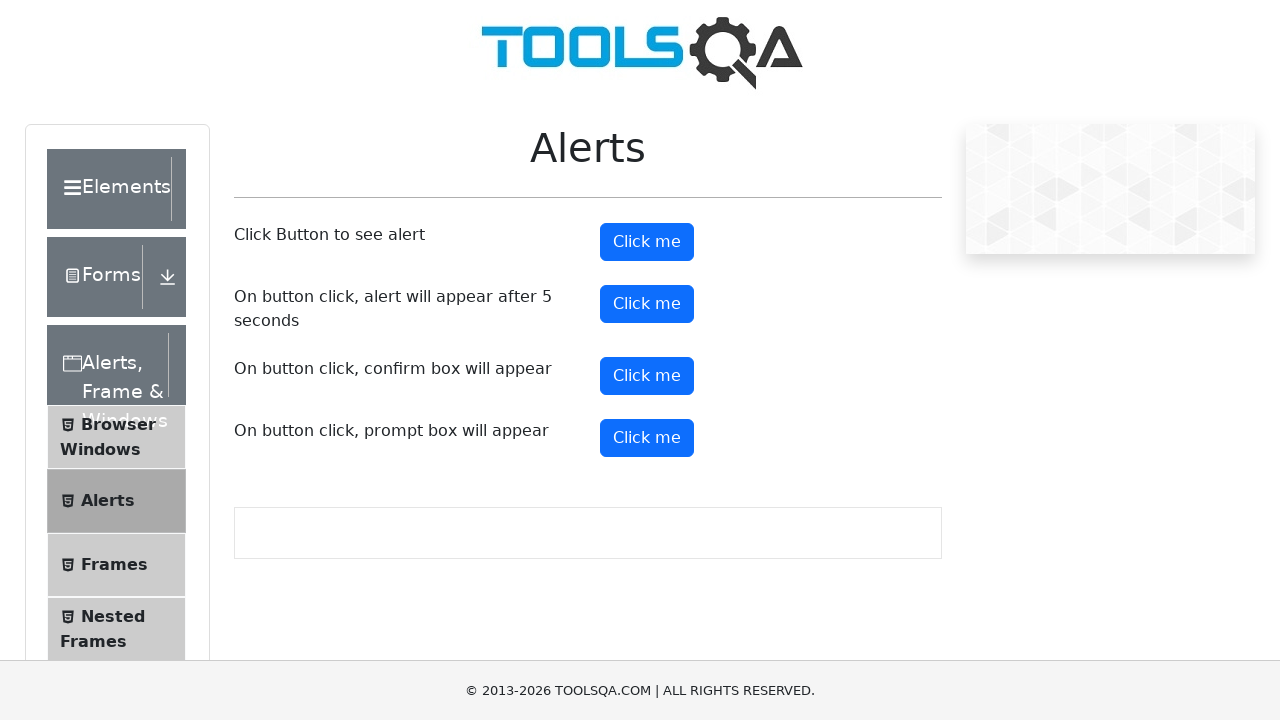

Clicked basic alert button at (647, 242) on #alertButton
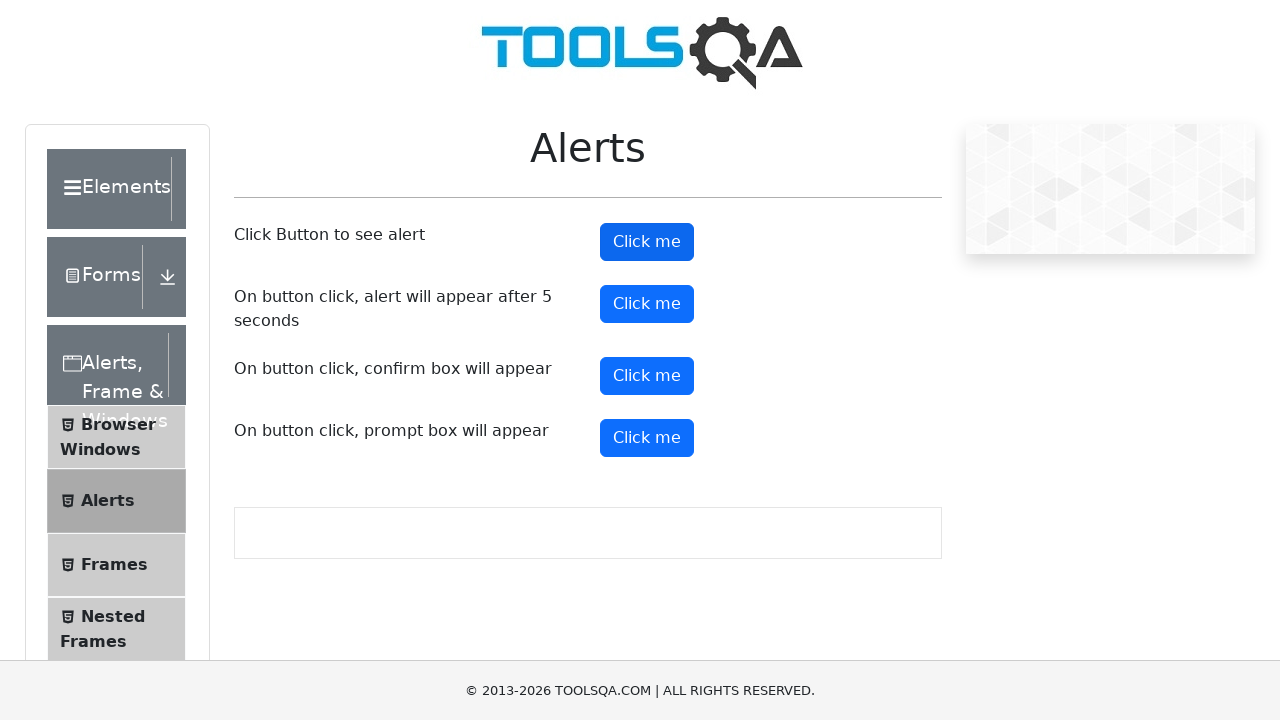

Clicked timer alert button to trigger delayed alert at (647, 304) on #timerAlertButton
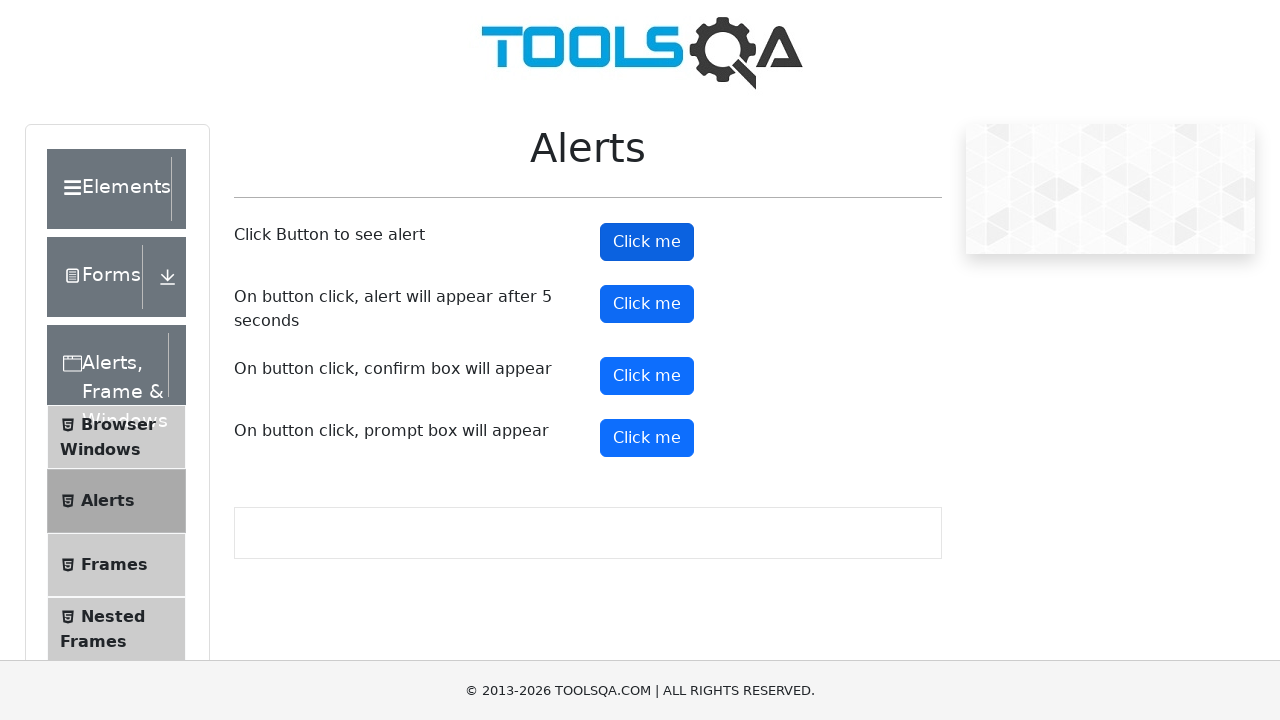

Set up dialog handler to dismiss confirm dialog
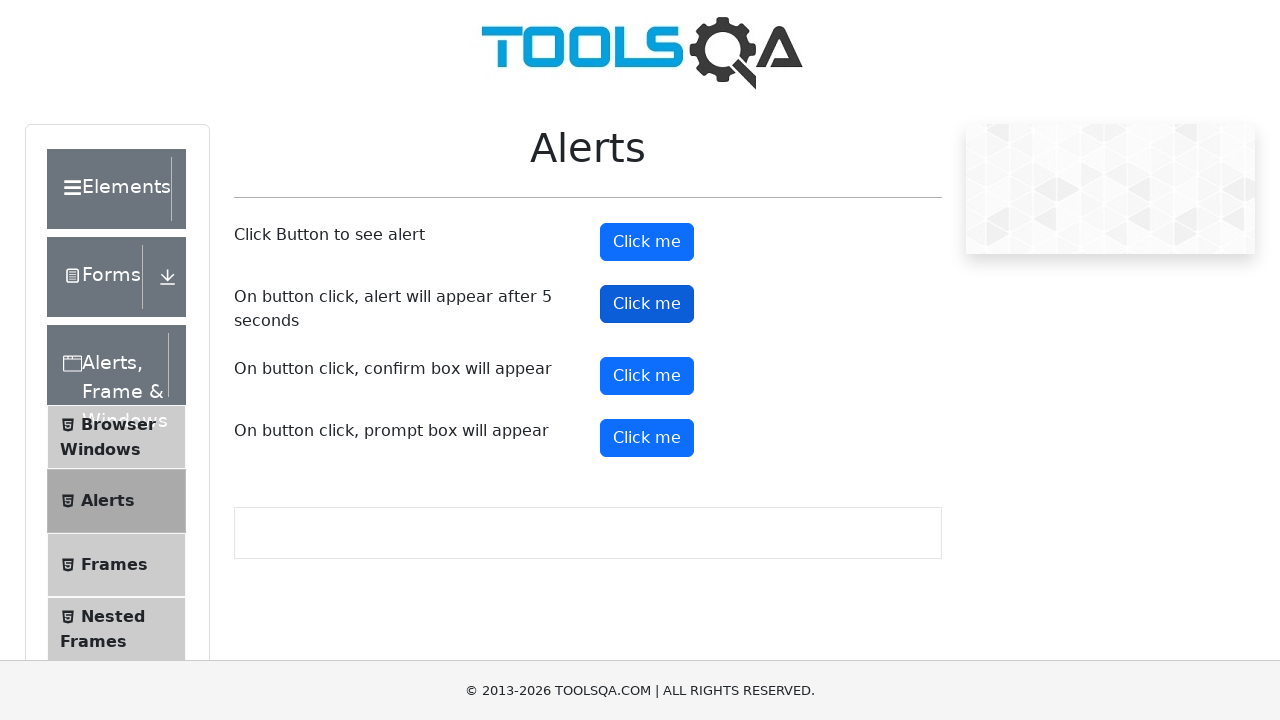

Clicked confirm button at (647, 376) on #confirmButton
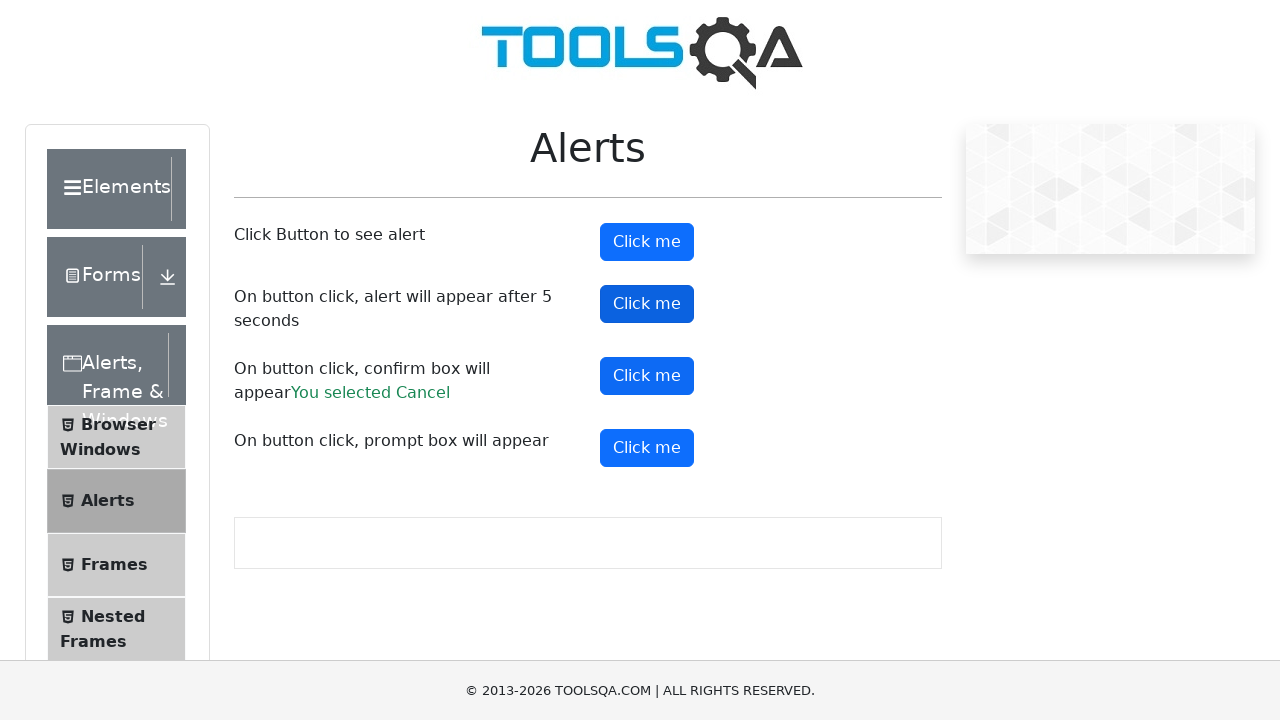

Waited 5.5 seconds for pending dialogs
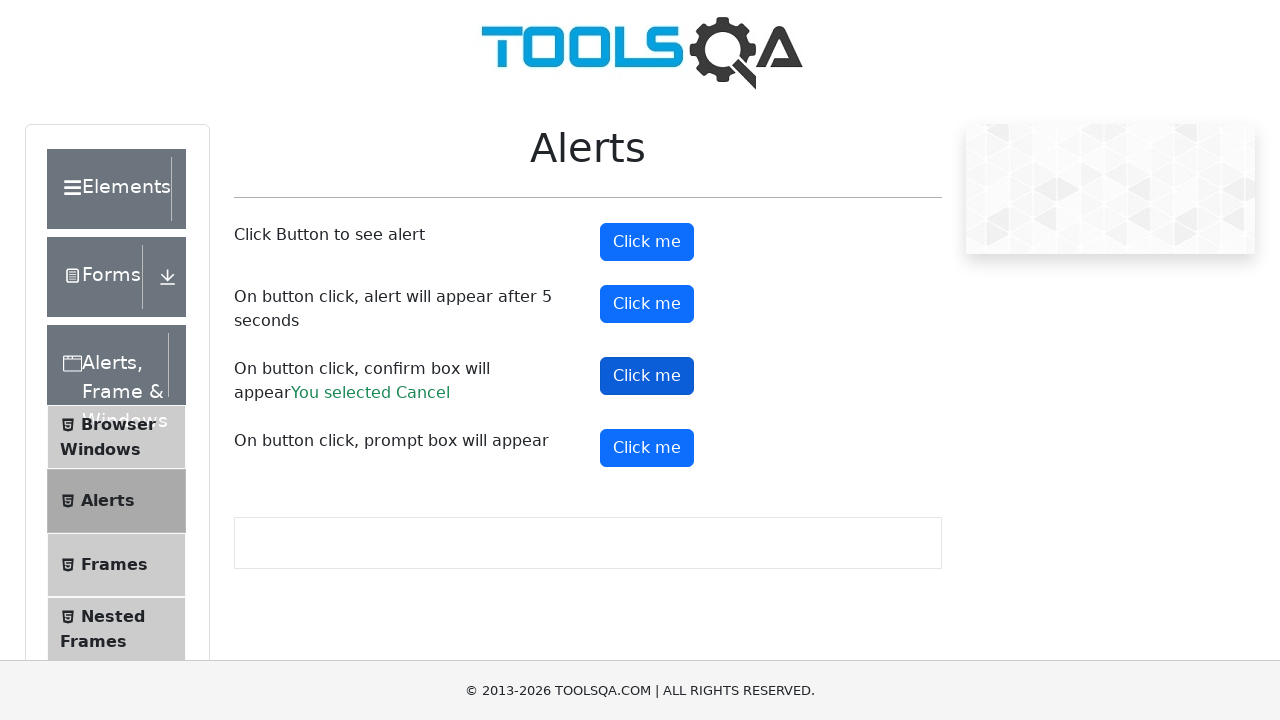

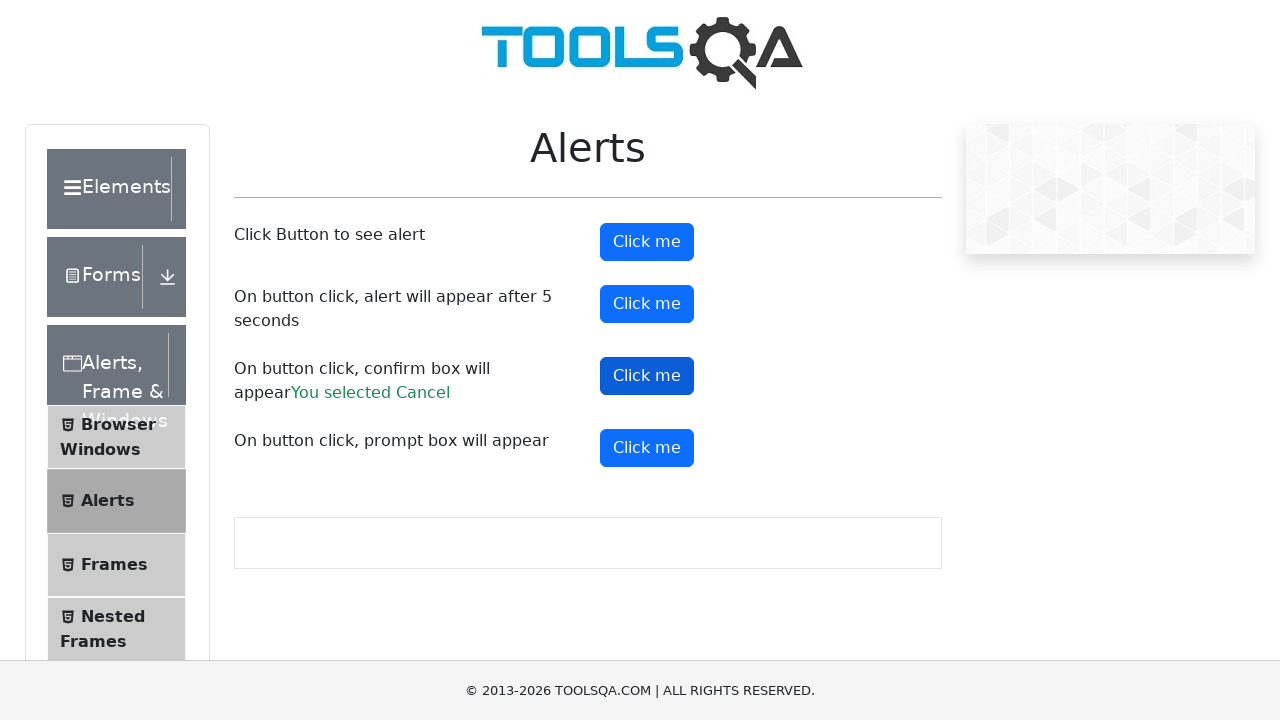